Tests the Class Search button on RIT Tiger Center landing page by verifying its text and clicking it

Starting URL: https://tigercenter.rit.edu/tigerCenterApp/landing

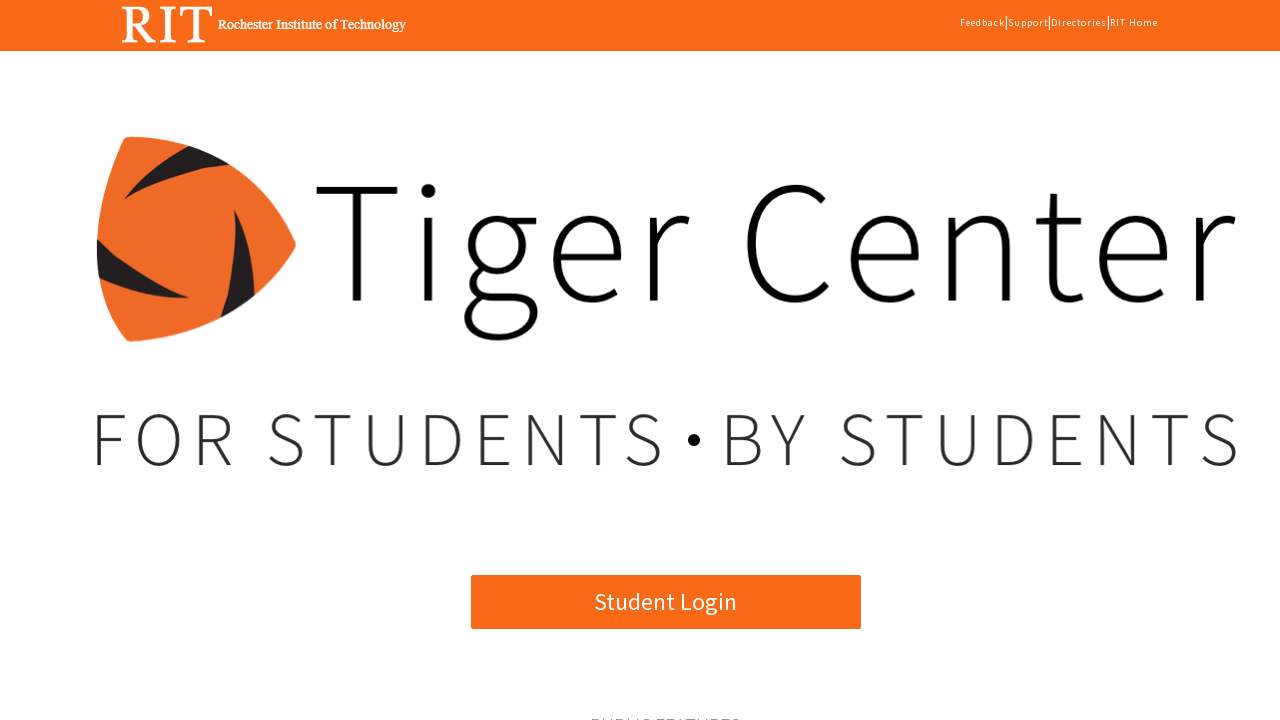

Class Search button element loaded and is visible
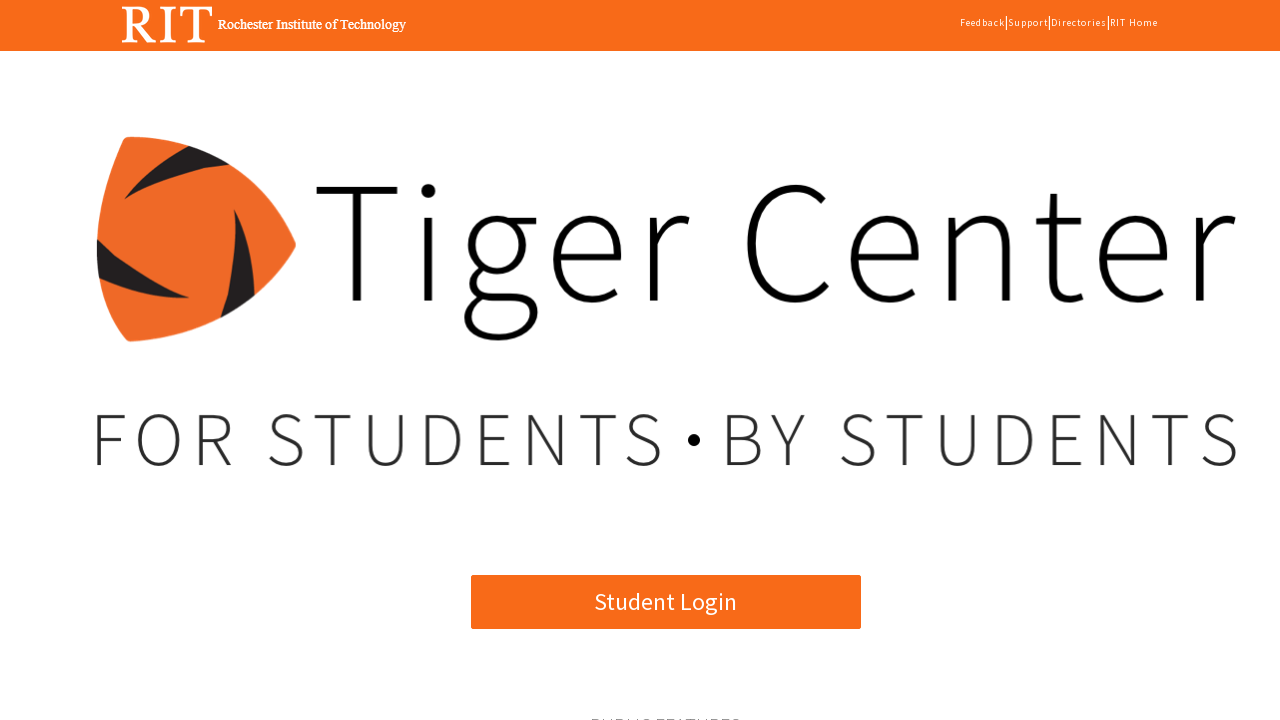

Verified Class Search button text content is correct
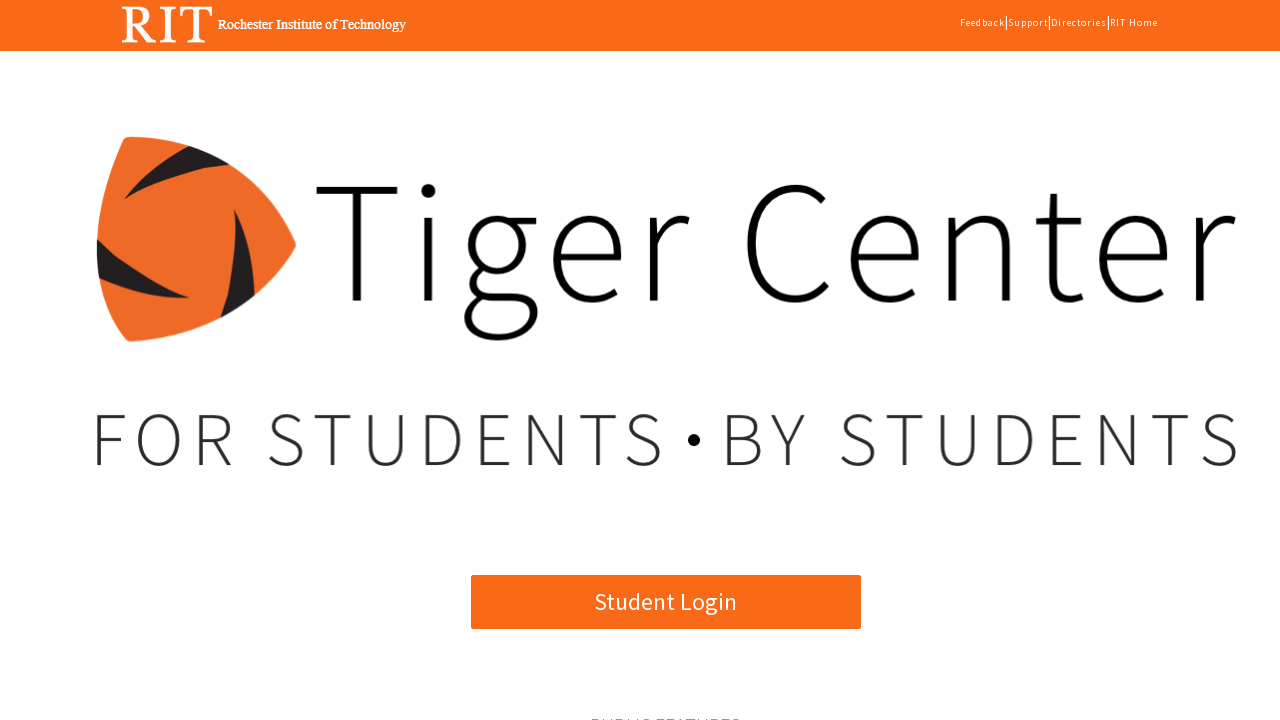

Clicked the Class Search button at (373, 360) on xpath=//*[@id='angularApp']/app-root/div[2]/mat-sidenav-container[2]/mat-sidenav
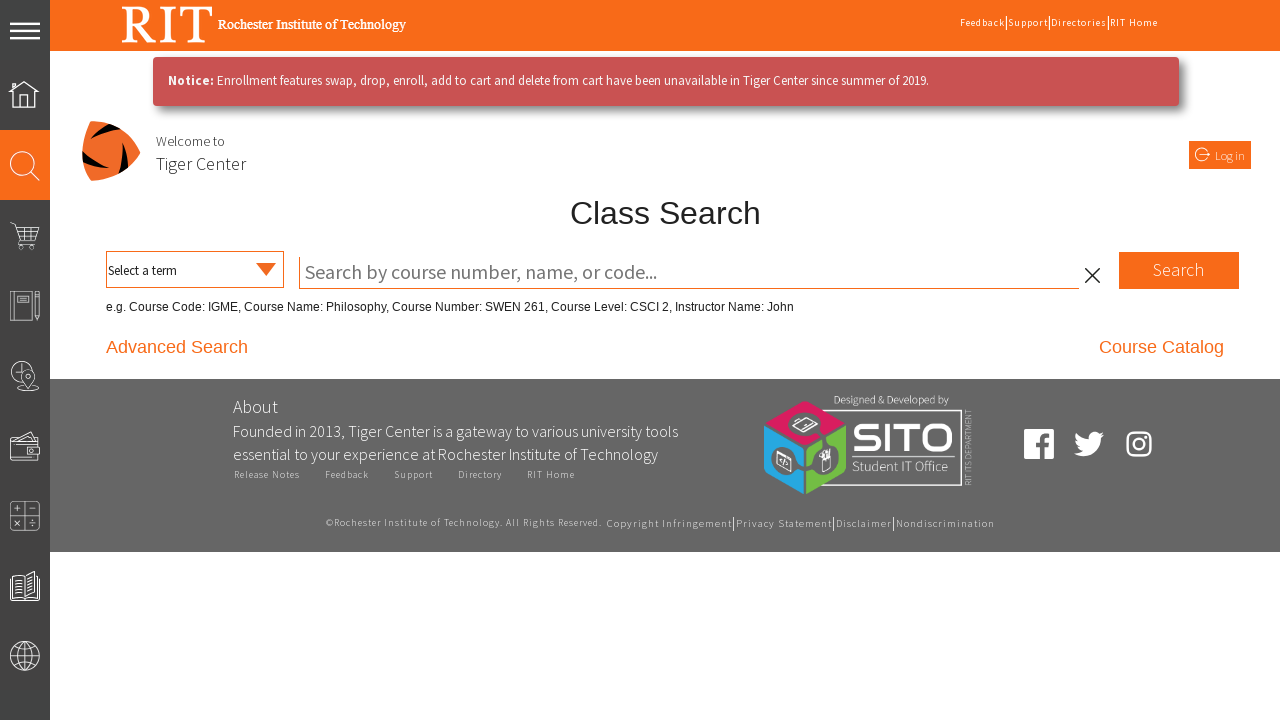

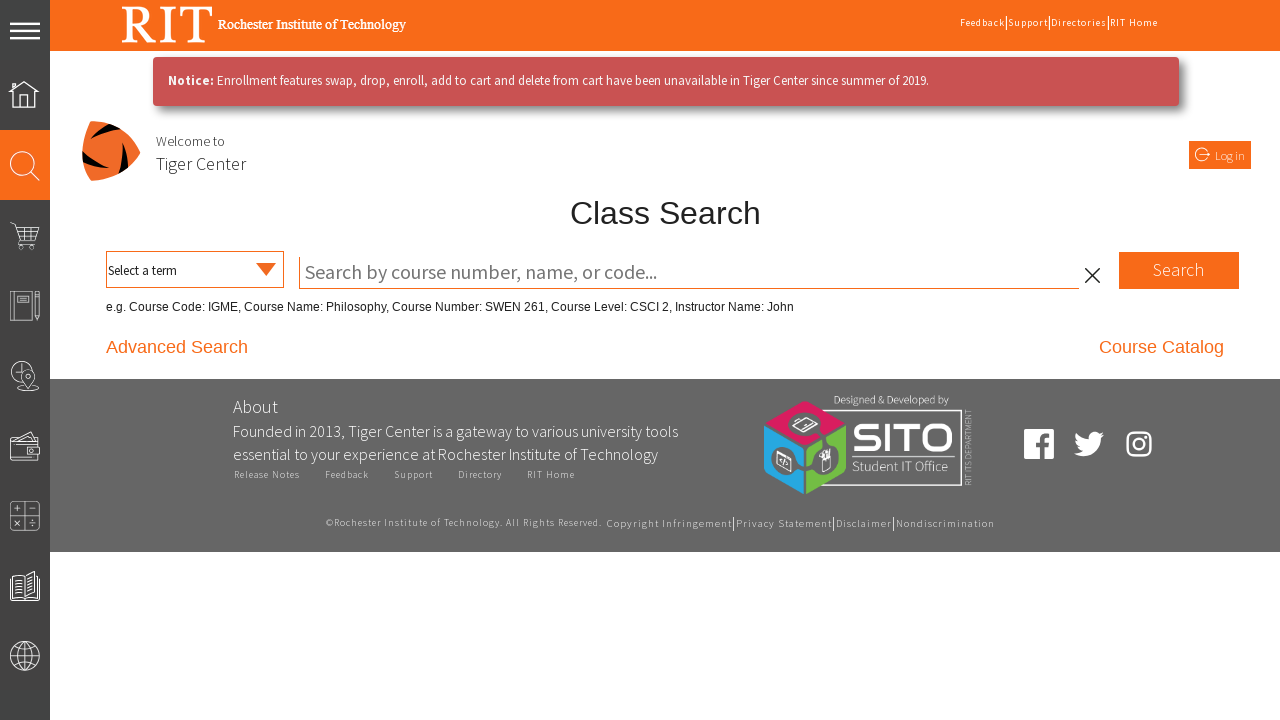